Tests the DemoQA text box form by filling in full name, email, current address, and permanent address fields, then submitting and verifying the displayed data.

Starting URL: https://demoqa.com/text-box

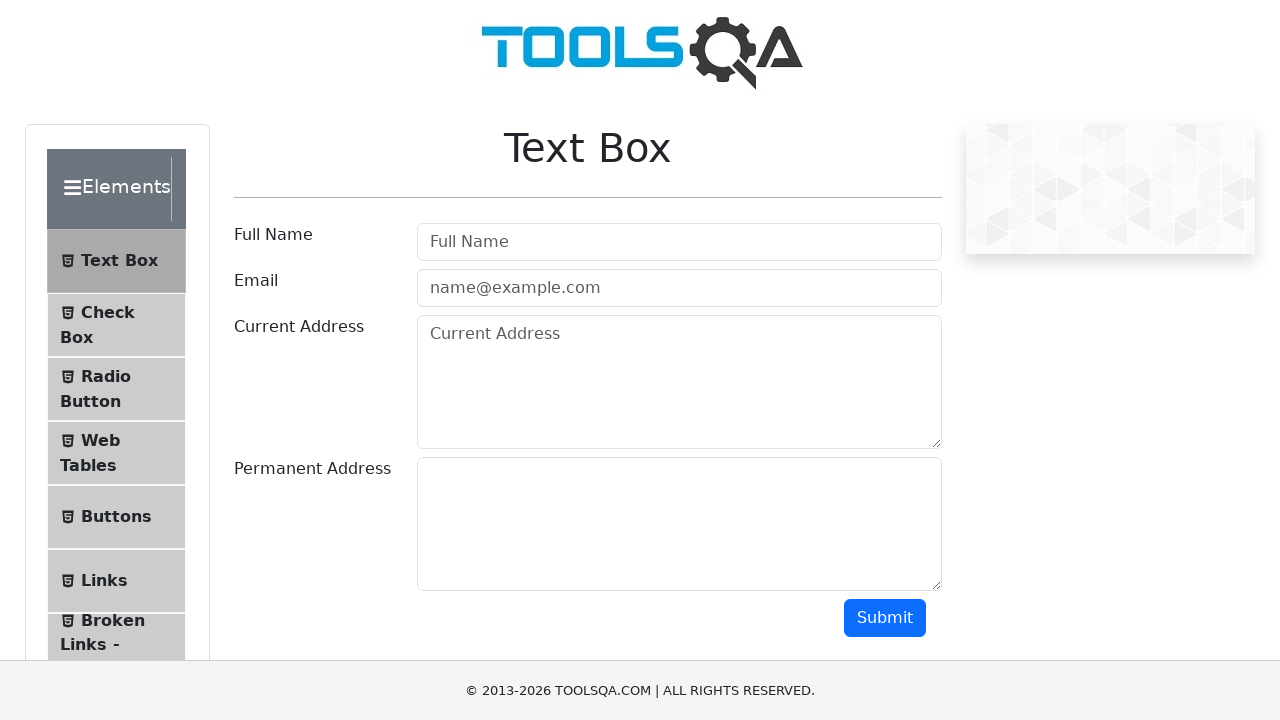

Filled Full Name field with 'John Anderson' on #userName
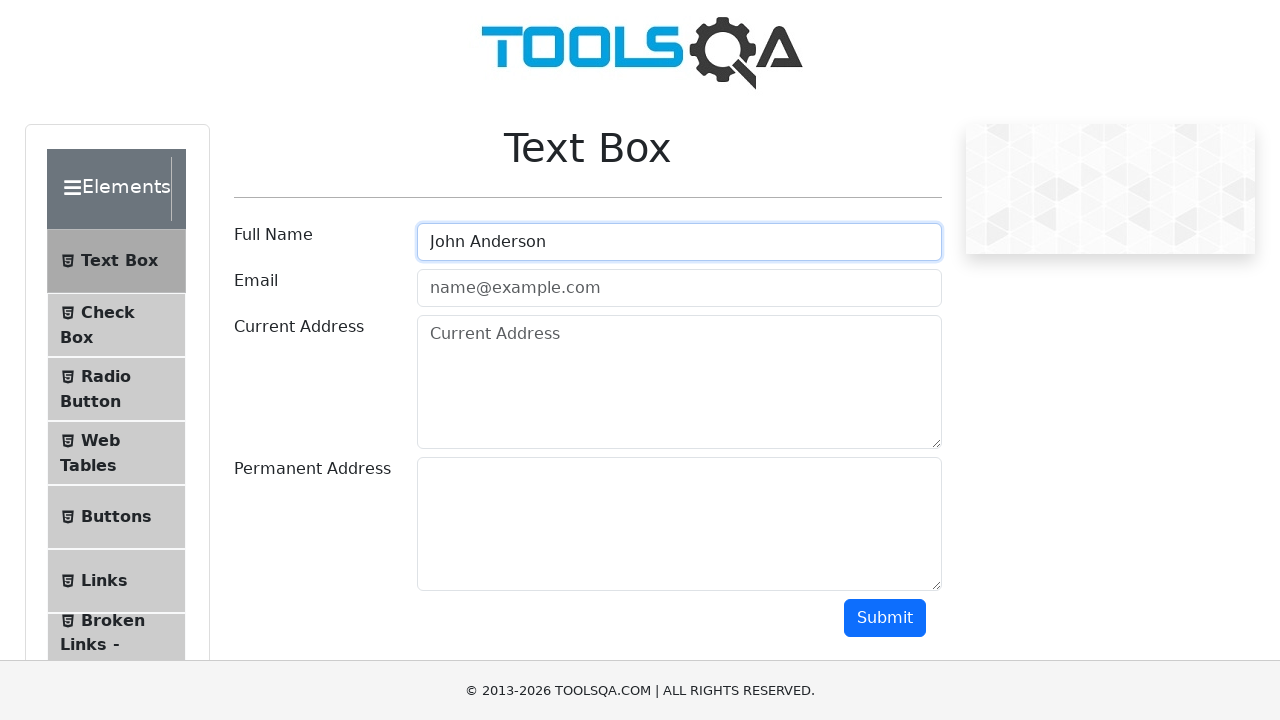

Filled Email field with 'john.anderson@example.com' on #userEmail
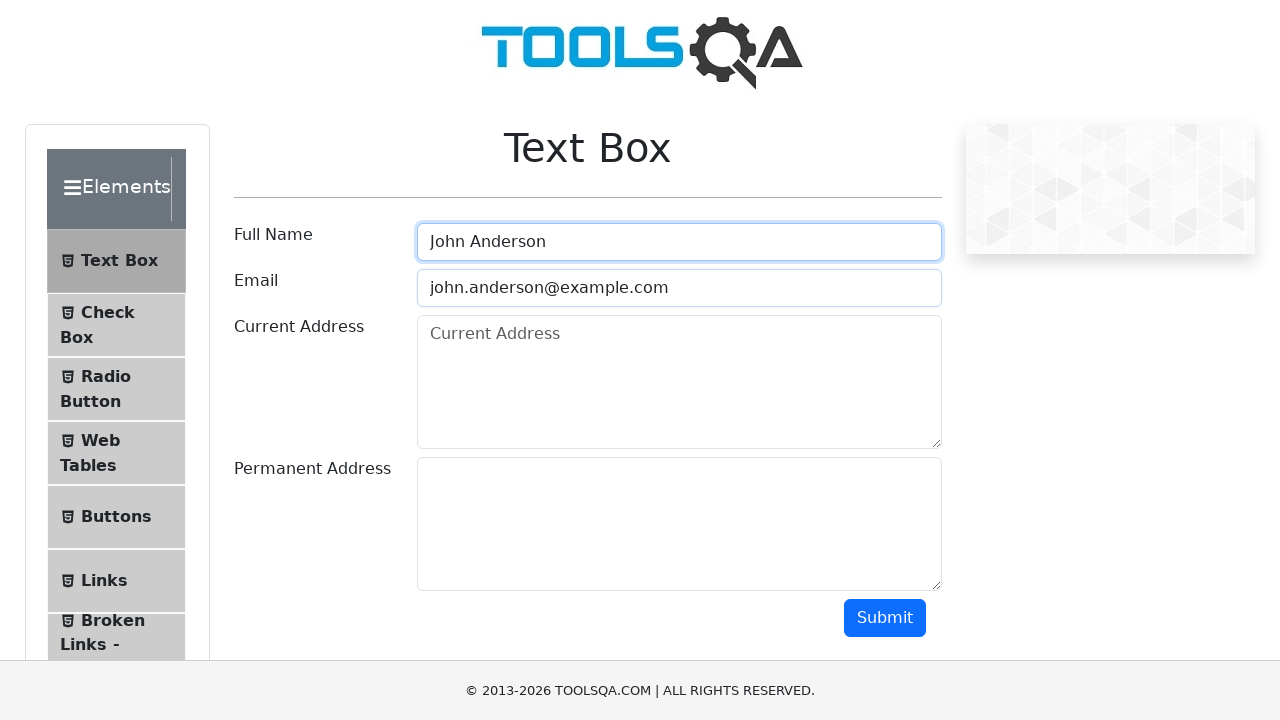

Filled Current Address field with '123 Main Street, New York, NY 10001' on #currentAddress
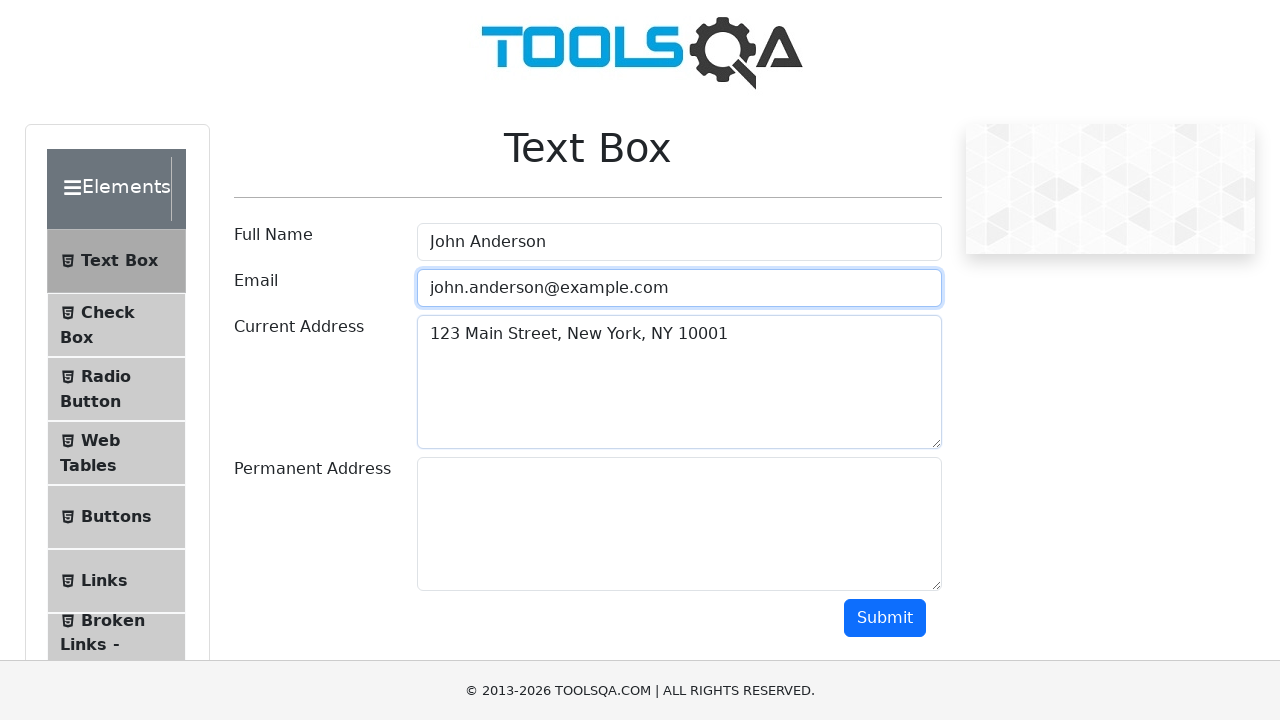

Filled Permanent Address field with '456 Oak Avenue, Los Angeles, CA 90001' on #permanentAddress
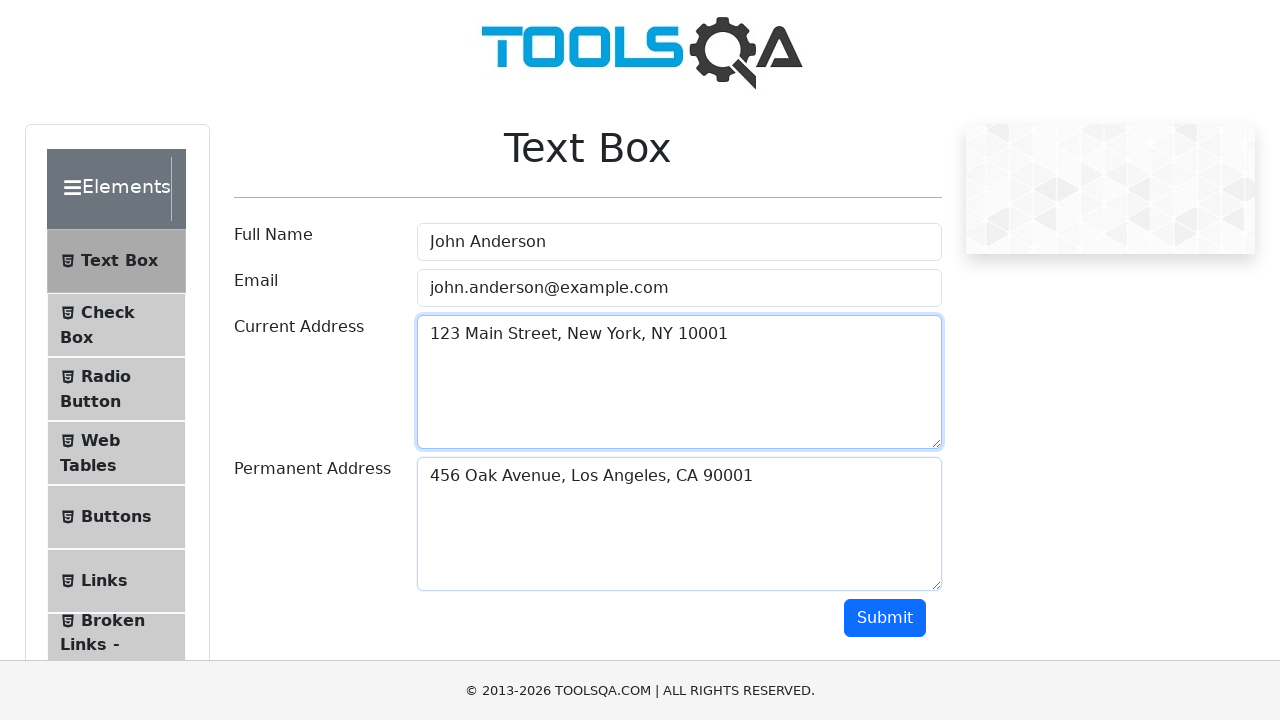

Scrolled Submit button into view
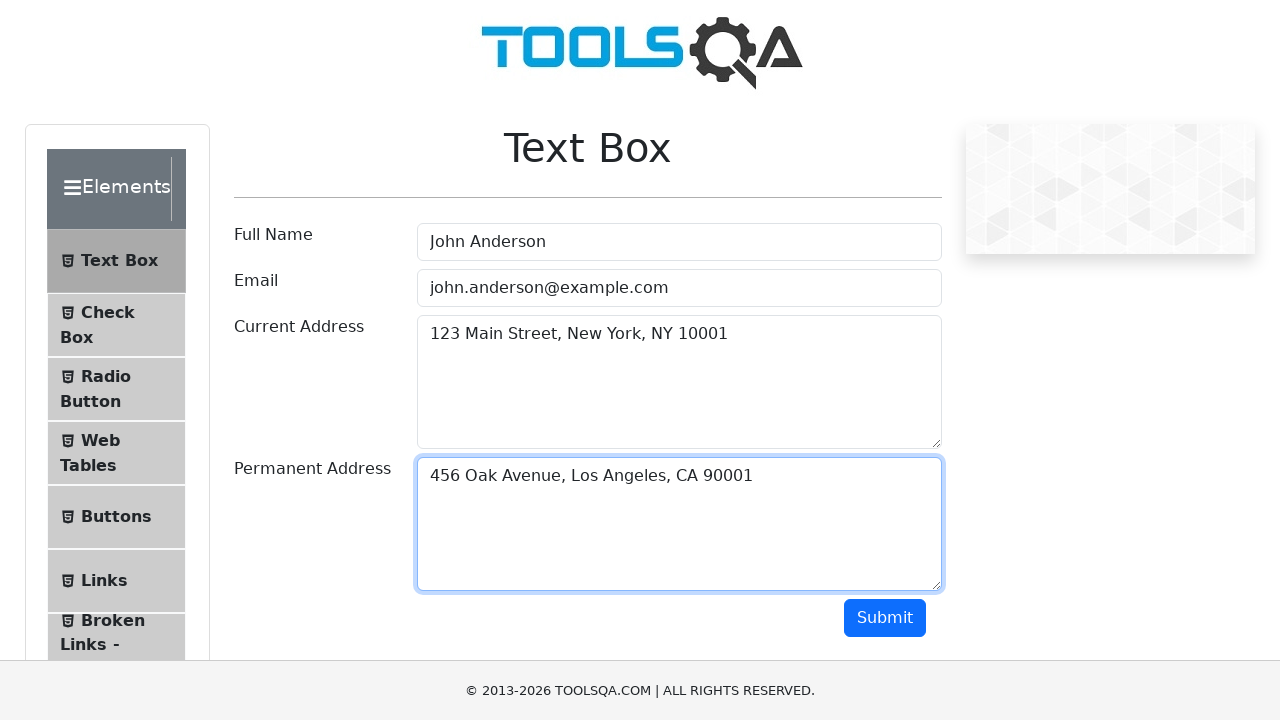

Clicked Submit button to submit the form at (885, 618) on #submit
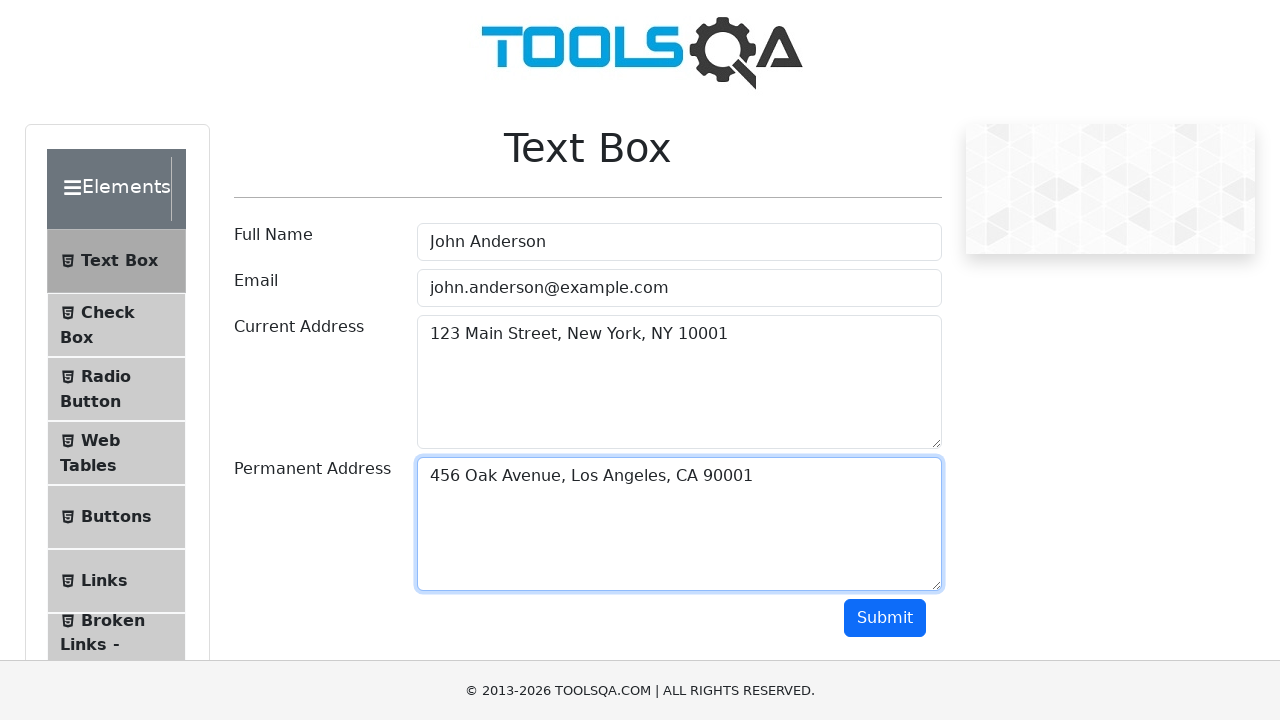

Output section appeared with submitted data
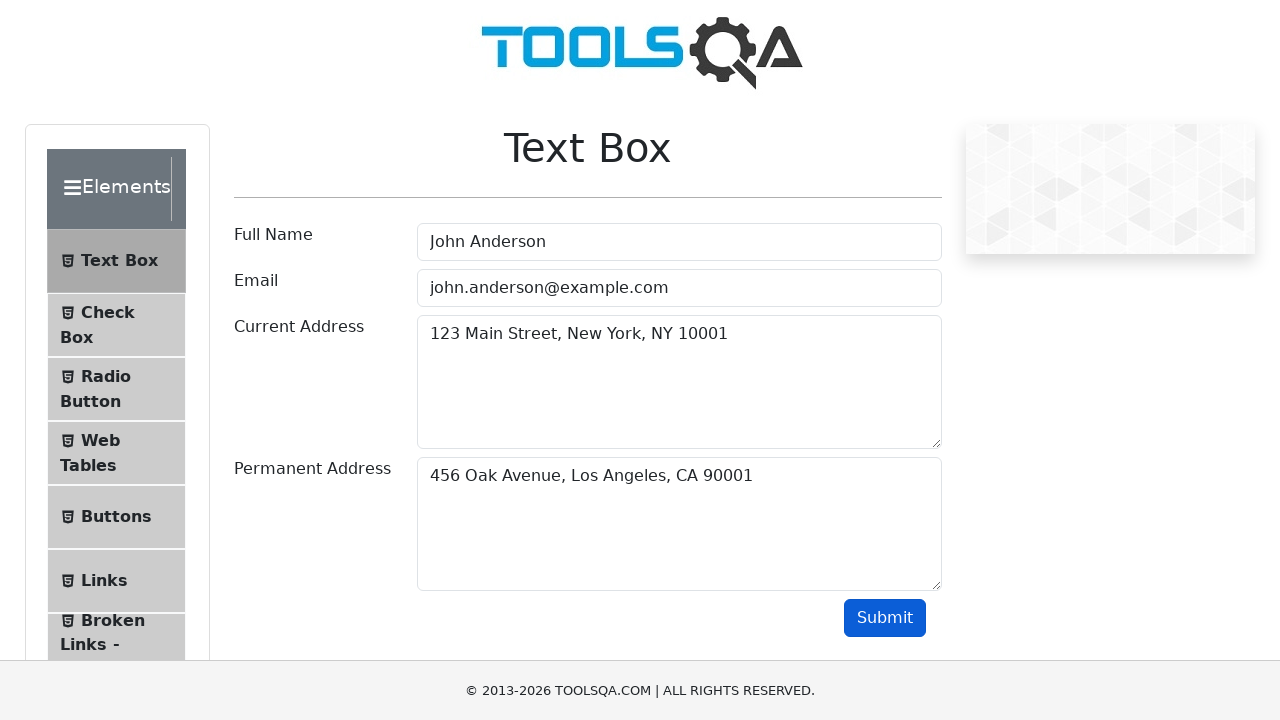

Name field visible in output section
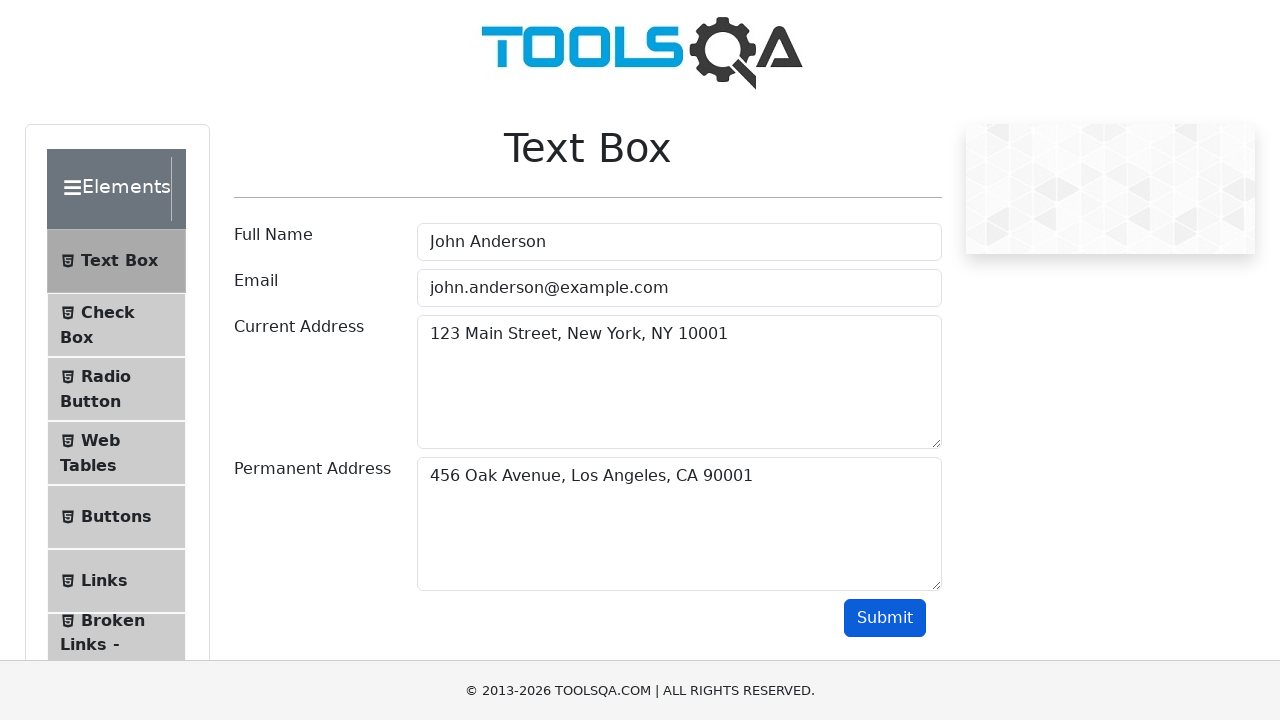

Email field visible in output section
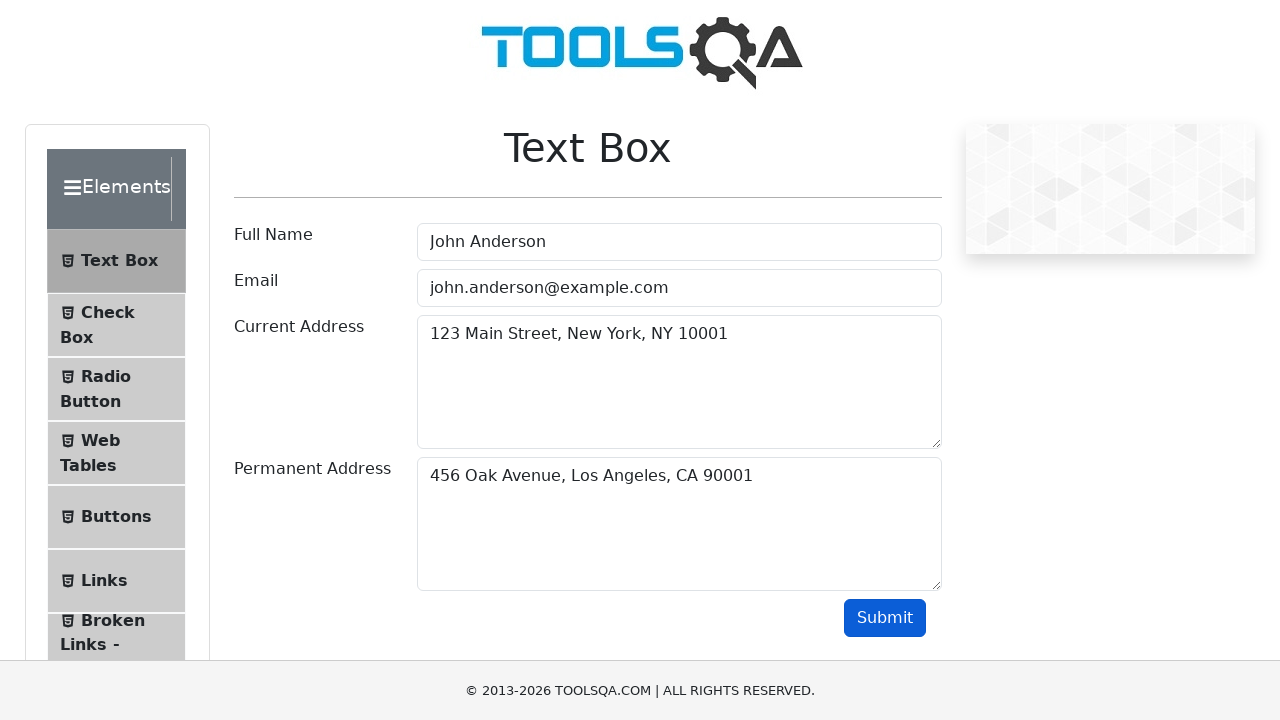

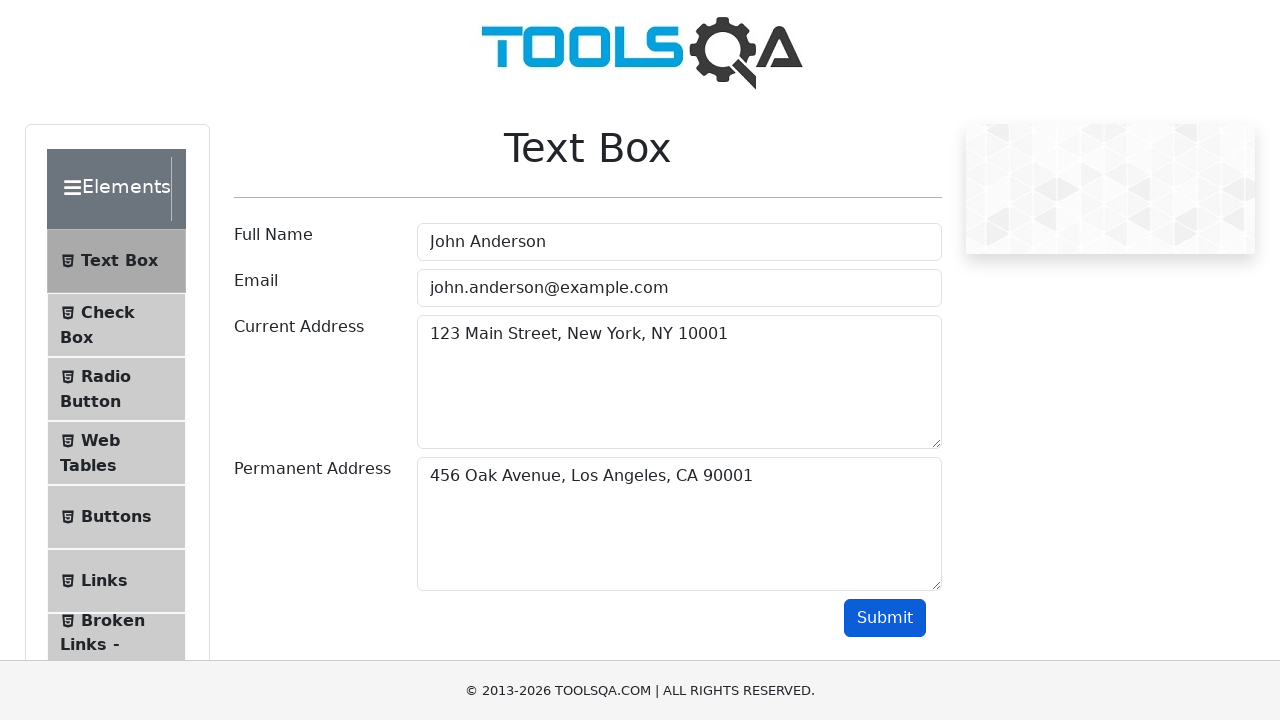